Tests YouTube search functionality by entering the keyword "playwright by testers talk" and submitting the search form

Starting URL: https://www.youtube.com/

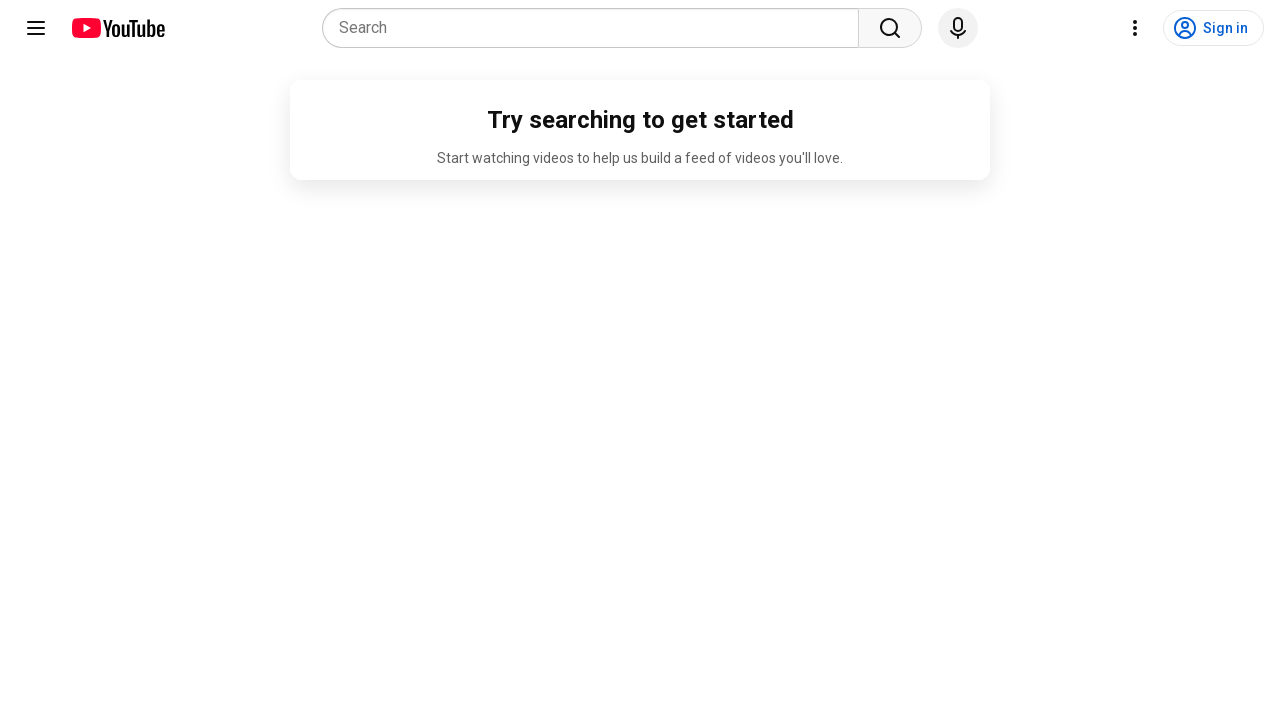

Clicked on YouTube search combobox at (596, 28) on internal:role=combobox[name="Search"i]
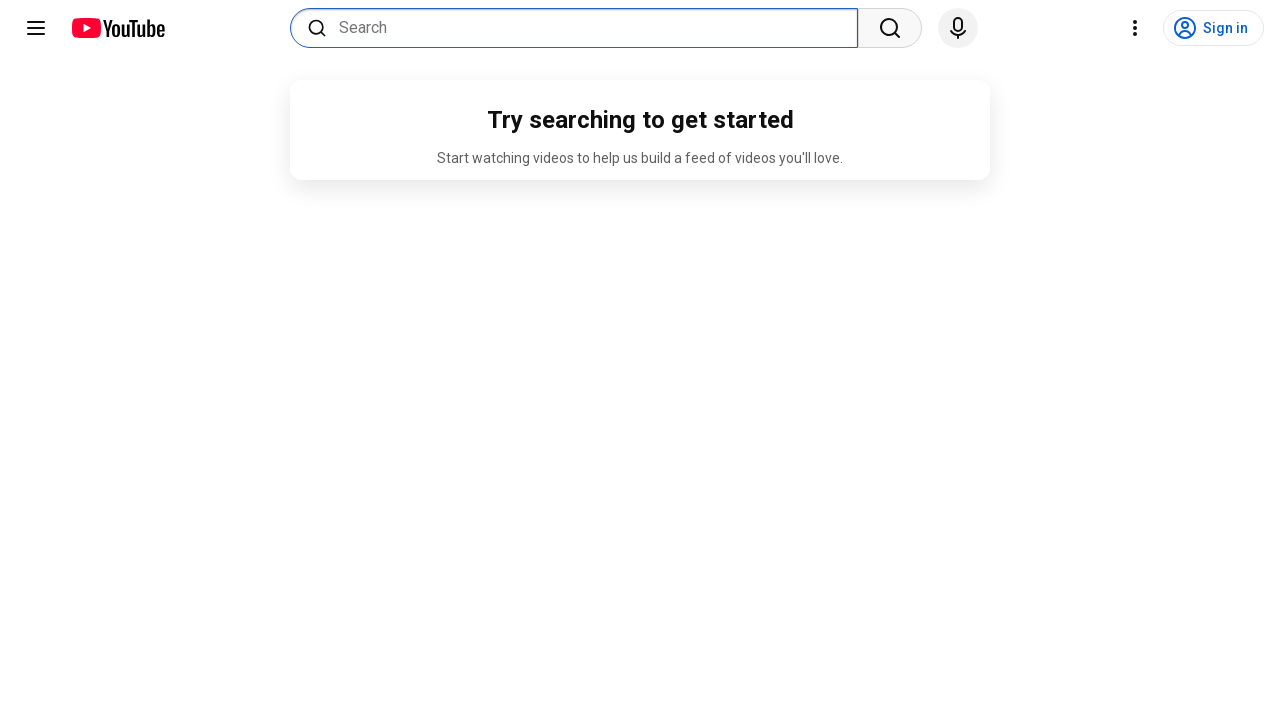

Filled search box with keyword 'playwright by testers talk' on internal:role=combobox[name="Search"i]
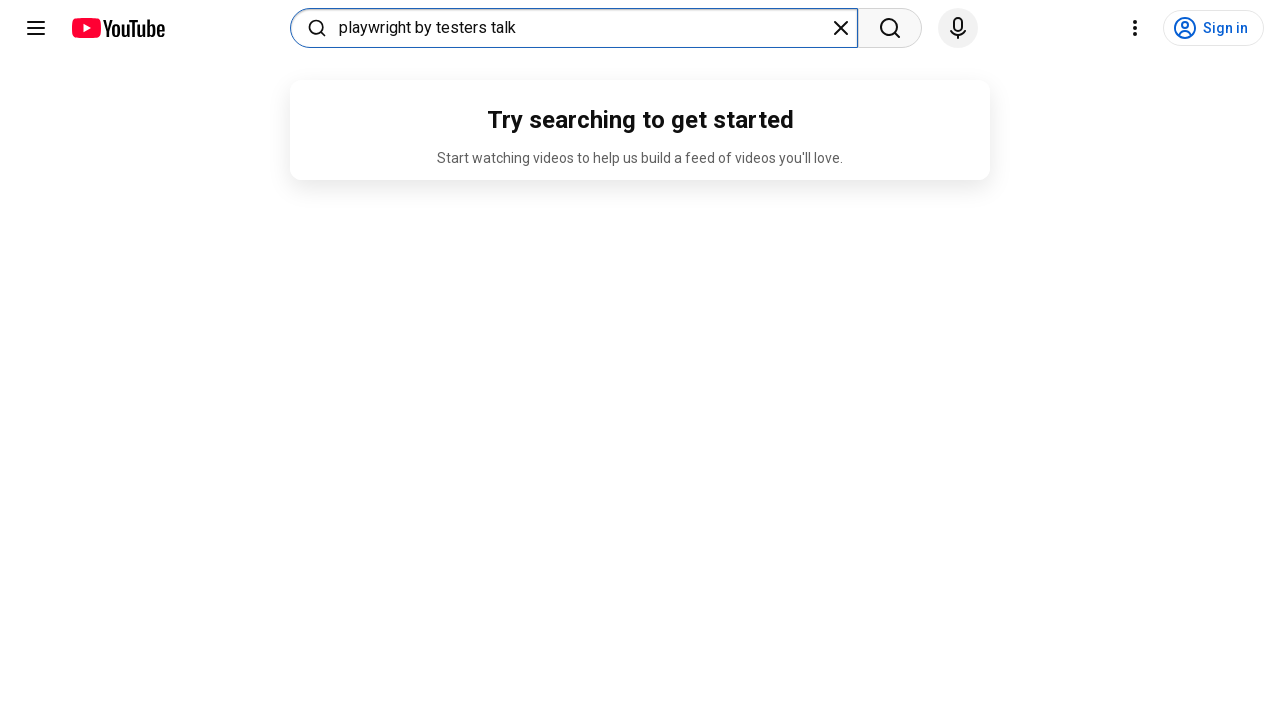

Pressed Enter to submit search form on internal:role=combobox[name="Search"i]
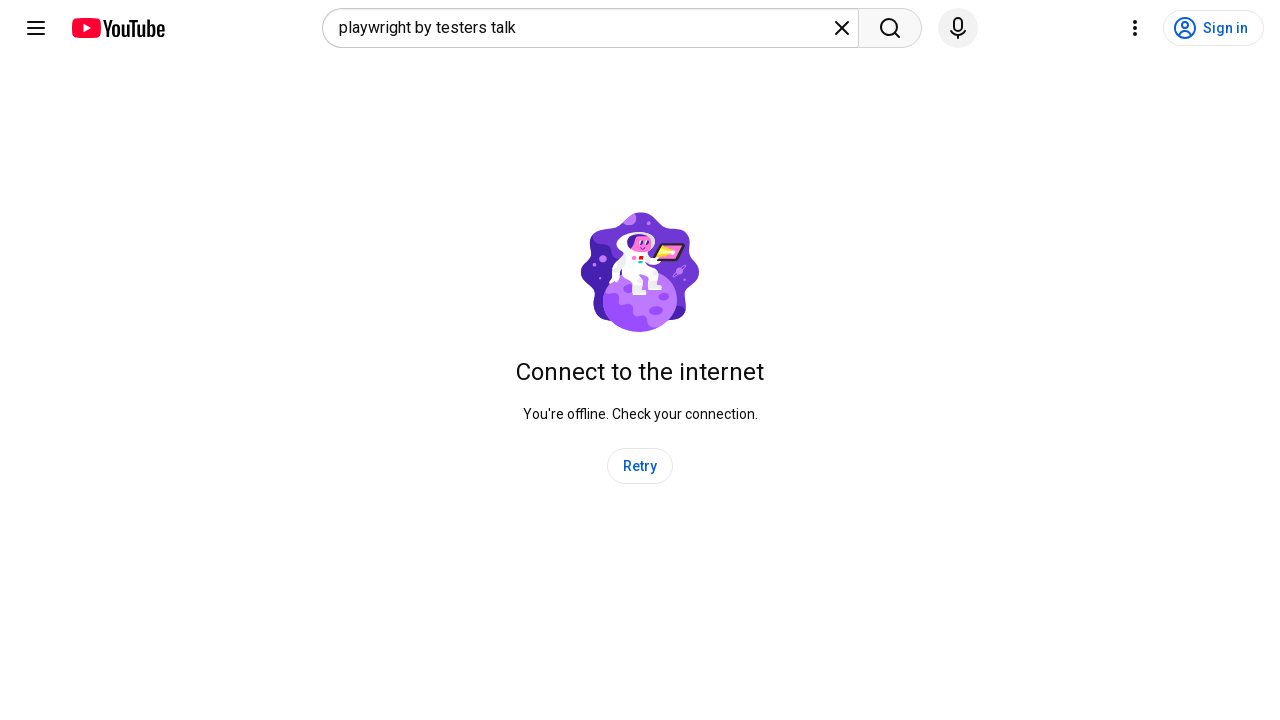

Waited for search results to load
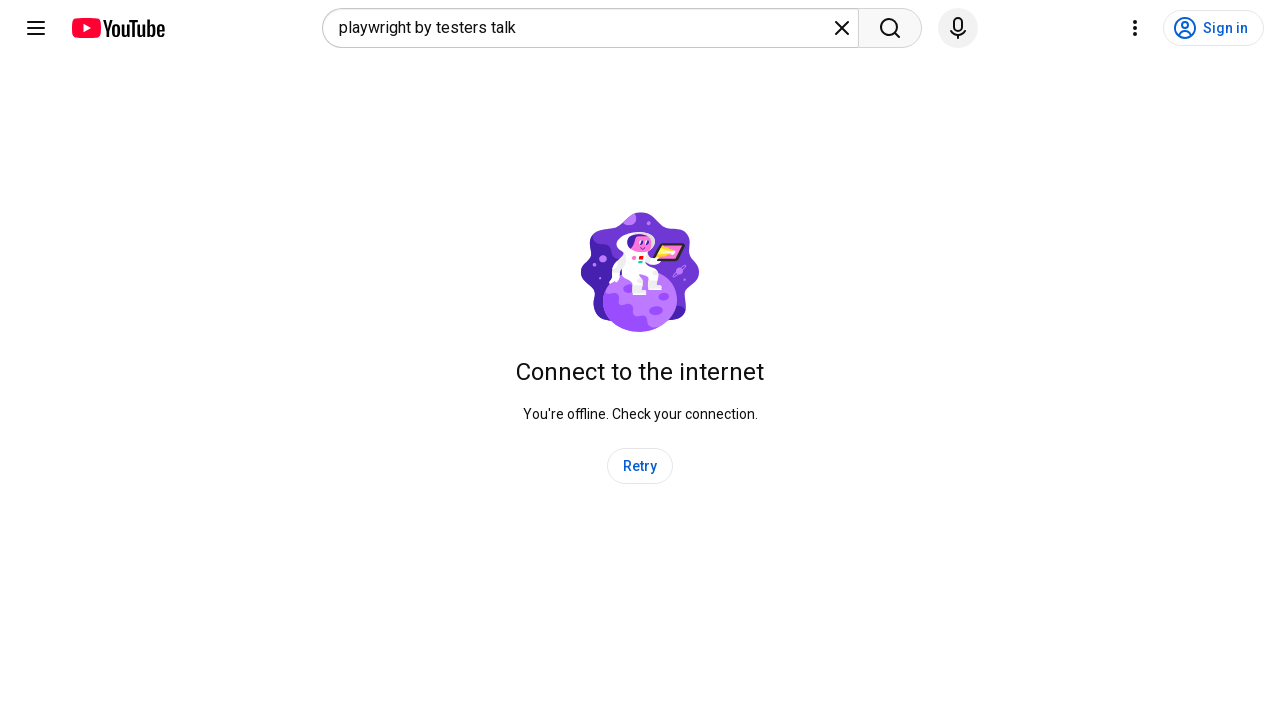

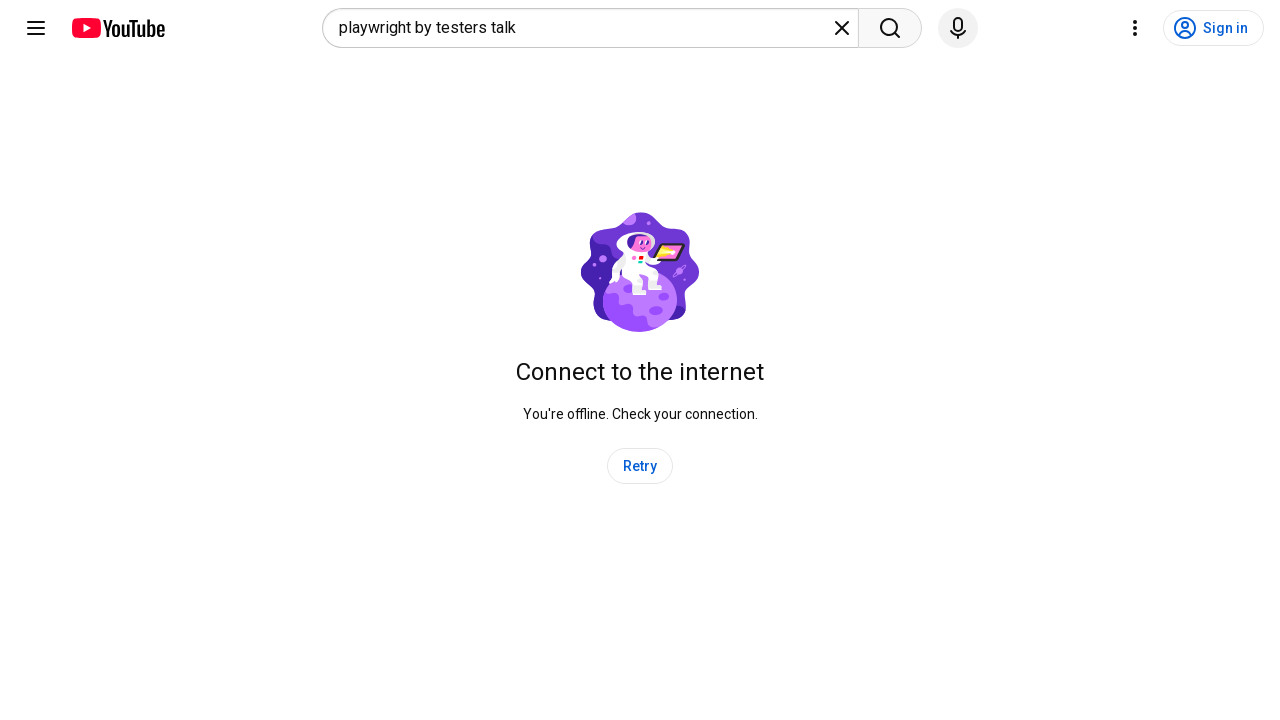